Navigates to Bank of Taiwan exchange rate page and clicks to view the full exchange rate table, then verifies the table data is displayed.

Starting URL: https://rate.bot.com.tw/xrt?Lang=zh-TW

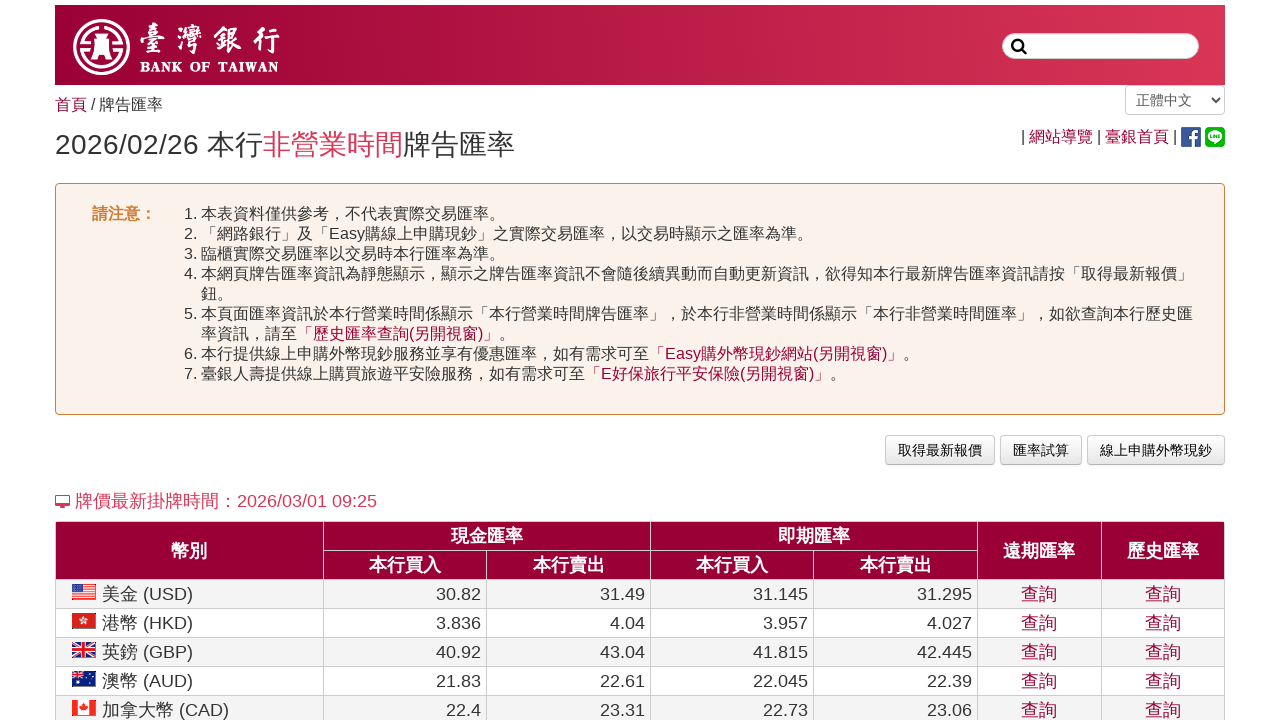

Waited for page to load (domcontentloaded state)
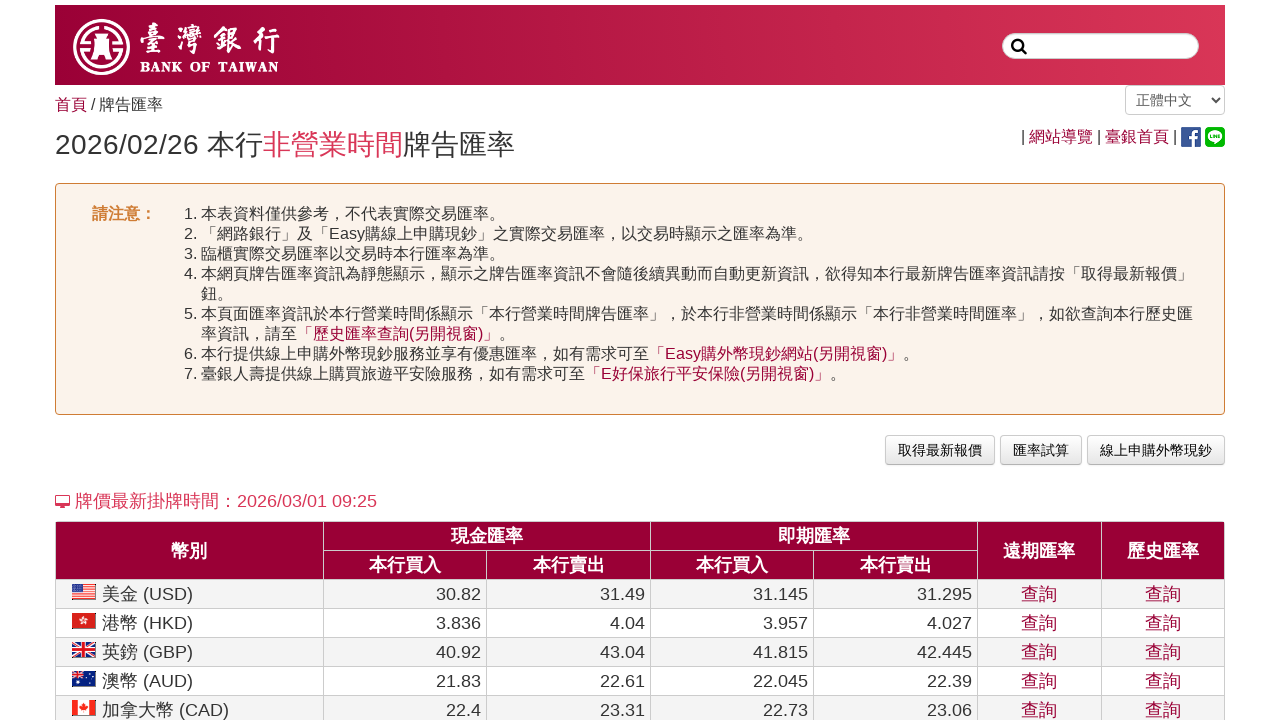

Clicked button to view full exchange rate table at (940, 450) on xpath=/html/body/div[1]/main/div[4]/div/p[1]/a[1]
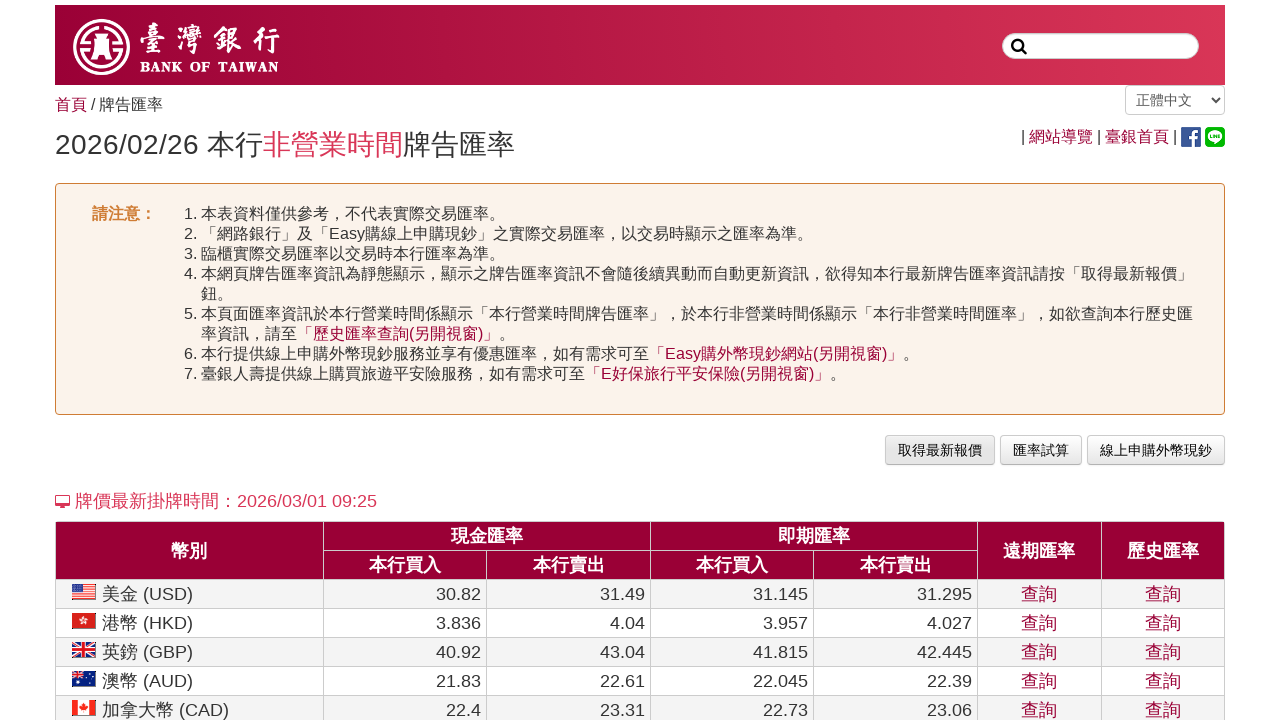

Exchange rate table data loaded and visible
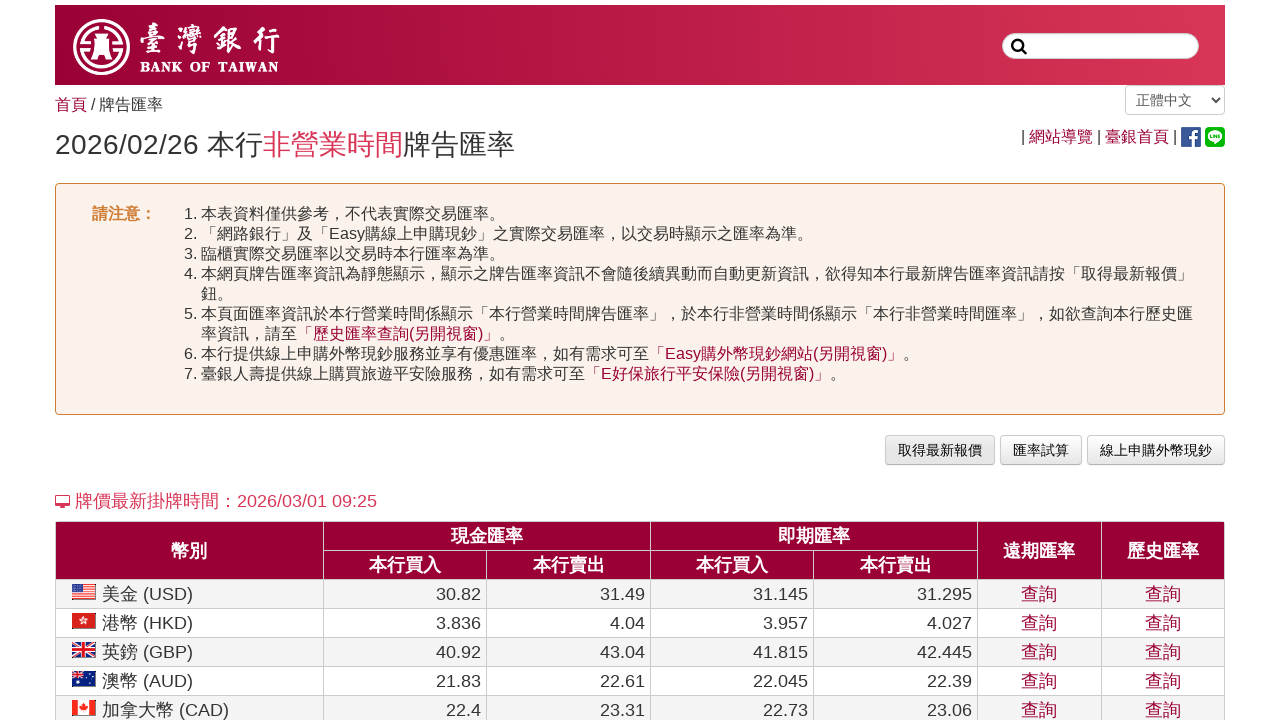

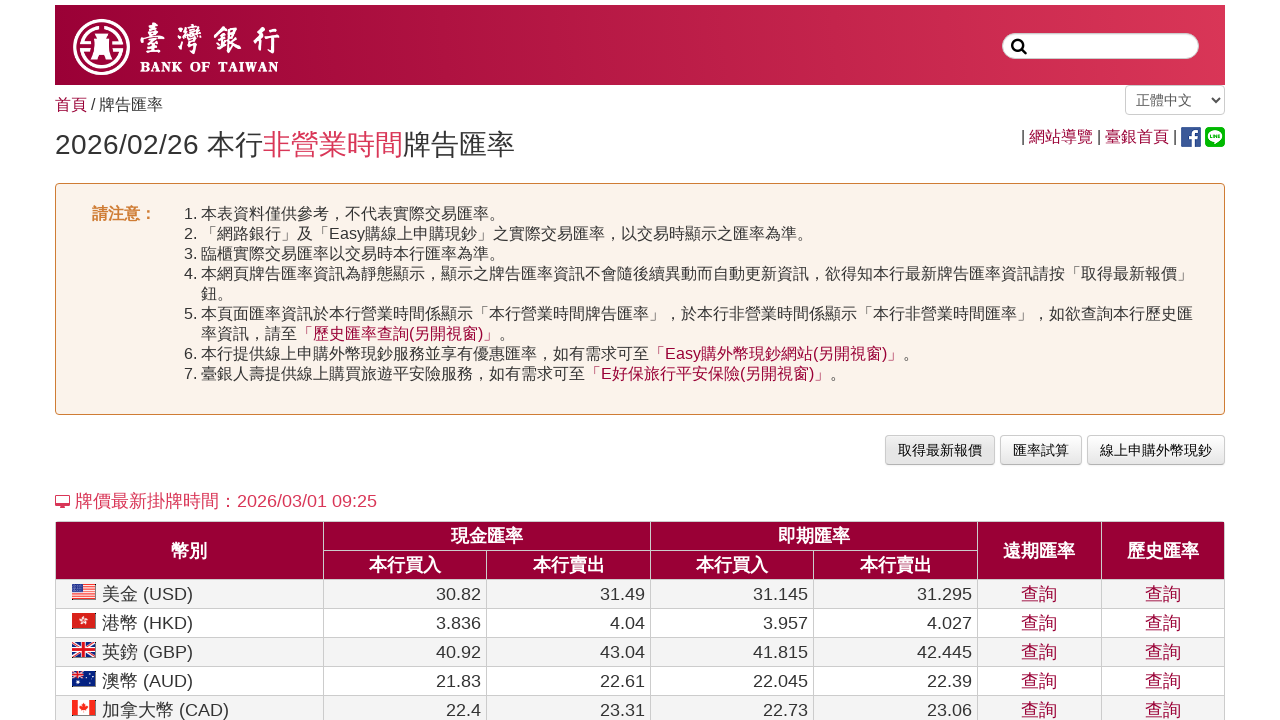